Navigates to OpenPetition's petitions page and verifies that petition links with the expected class are loaded and visible.

Starting URL: https://www.openpetition.eu/petitionen

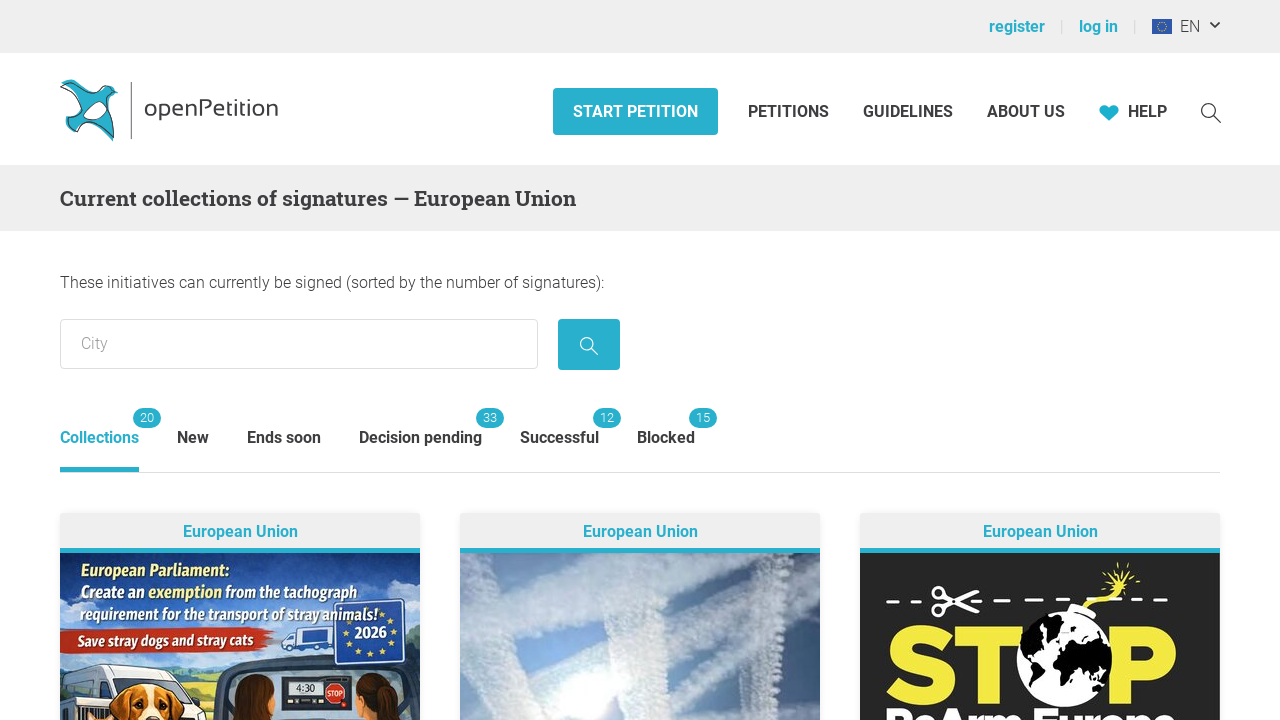

Waited for petition link elements with class 'op__link--inherited-style' to load
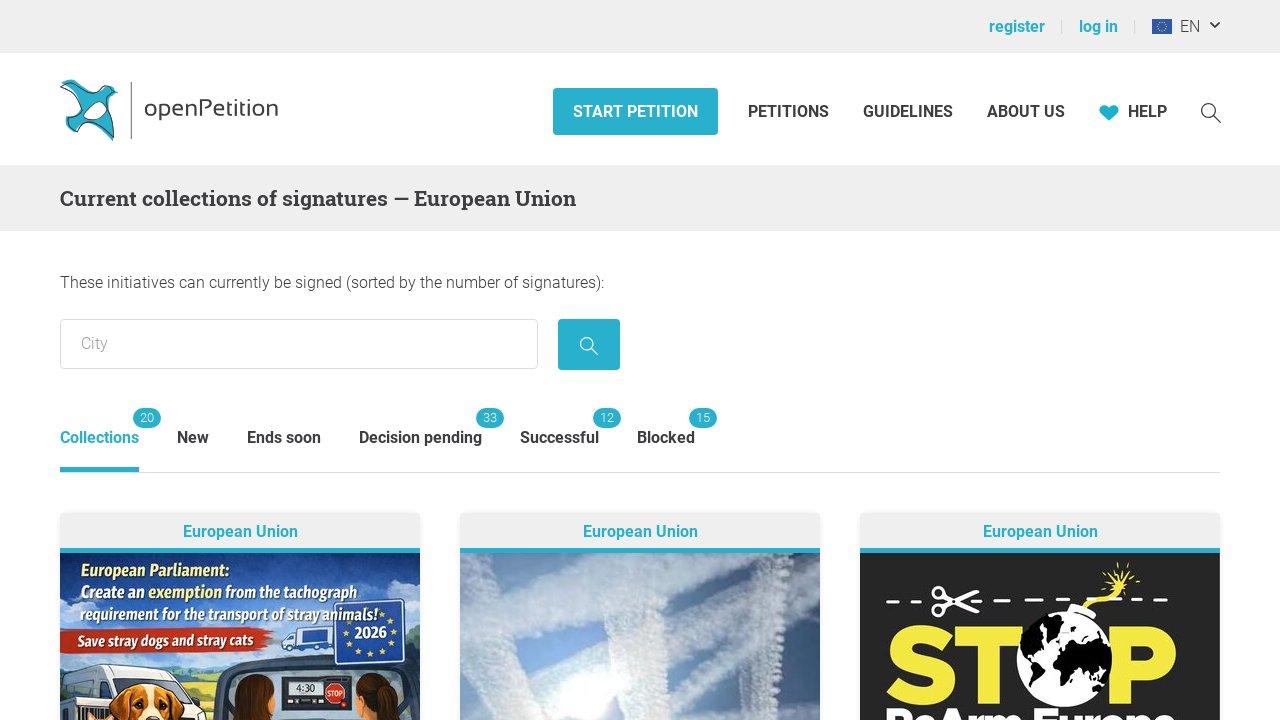

Located all petition link elements
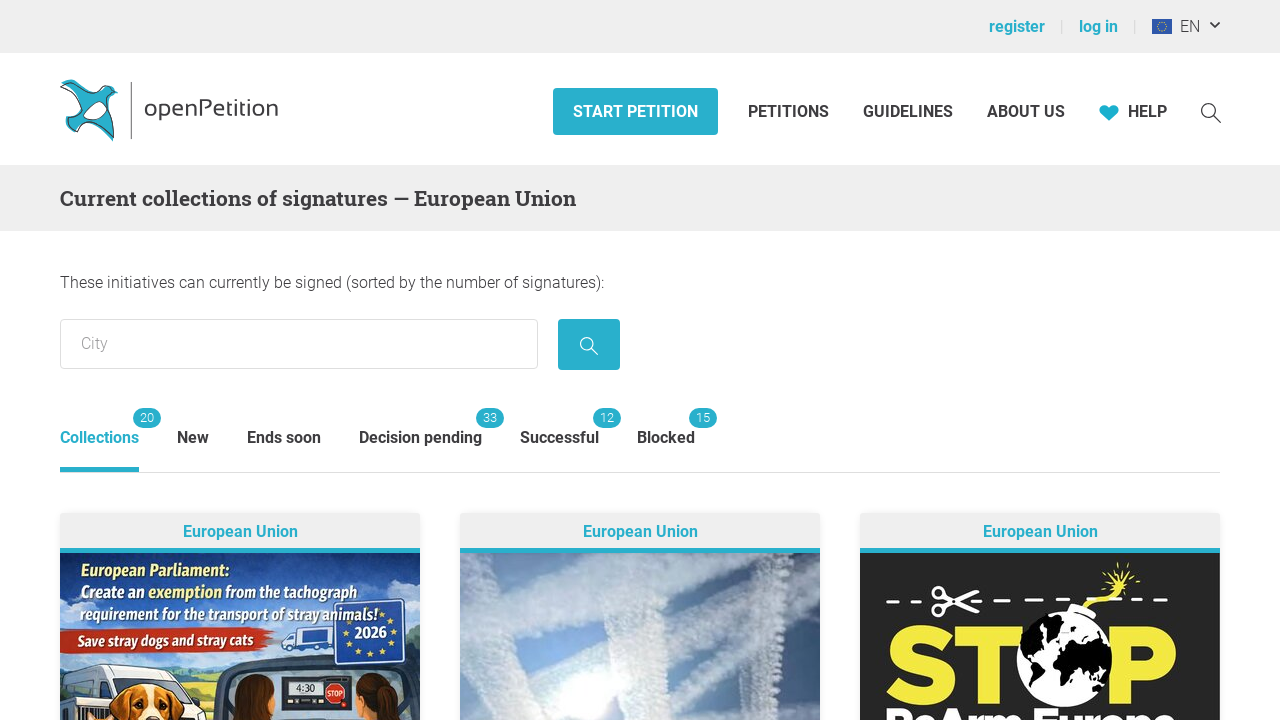

Verified that at least one petition link is visible on the page
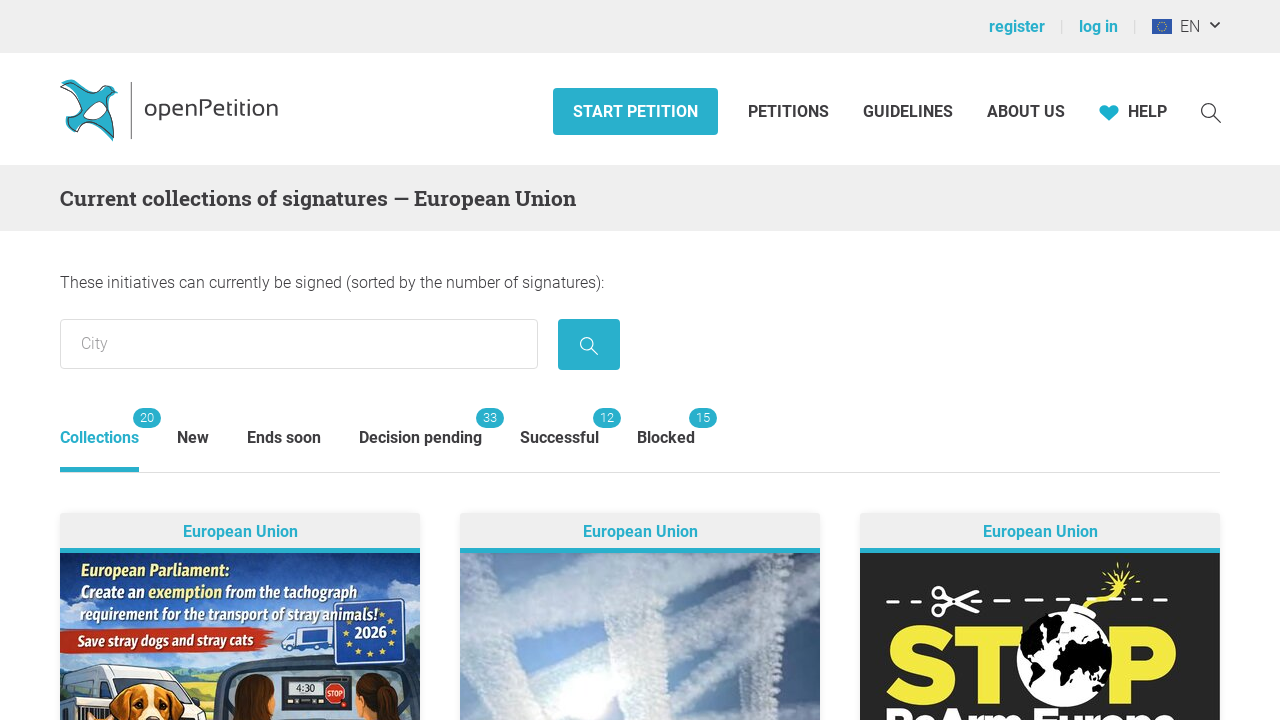

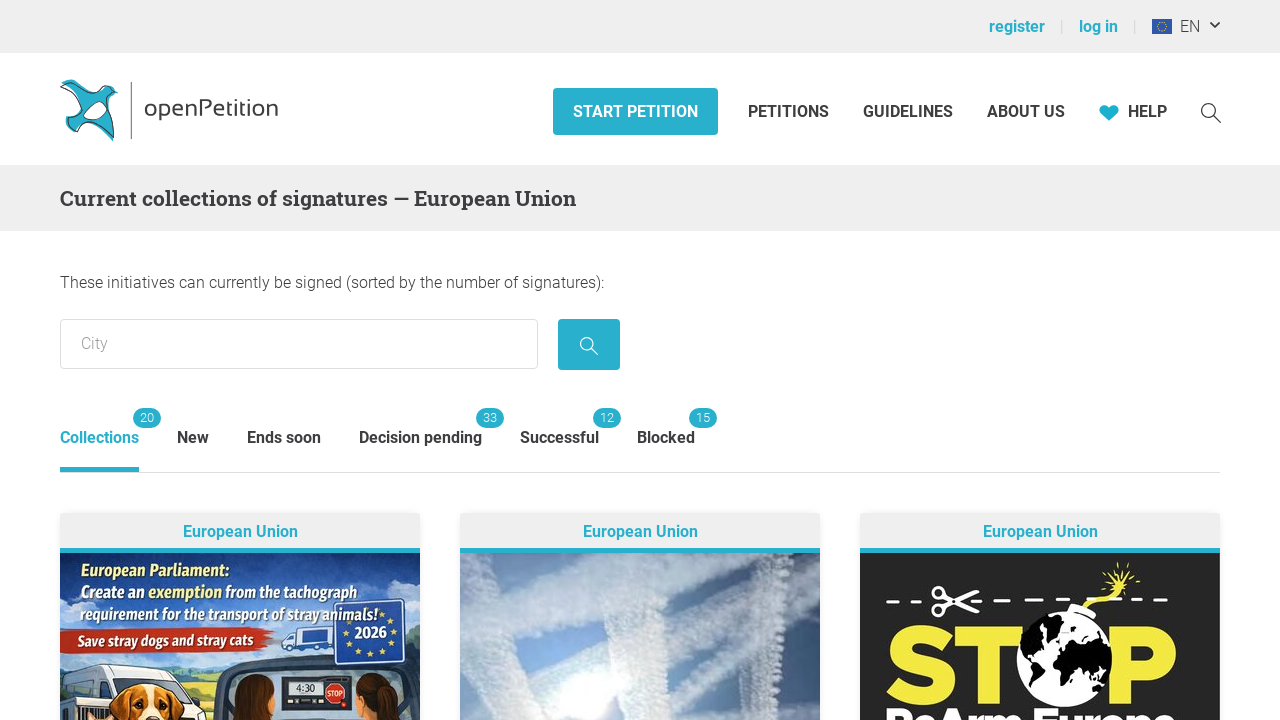